Tests web table interaction by finding a specific cell containing "TFS" and clicking the checkbox in the same row

Starting URL: https://qavbox.github.io/demo/webtable/

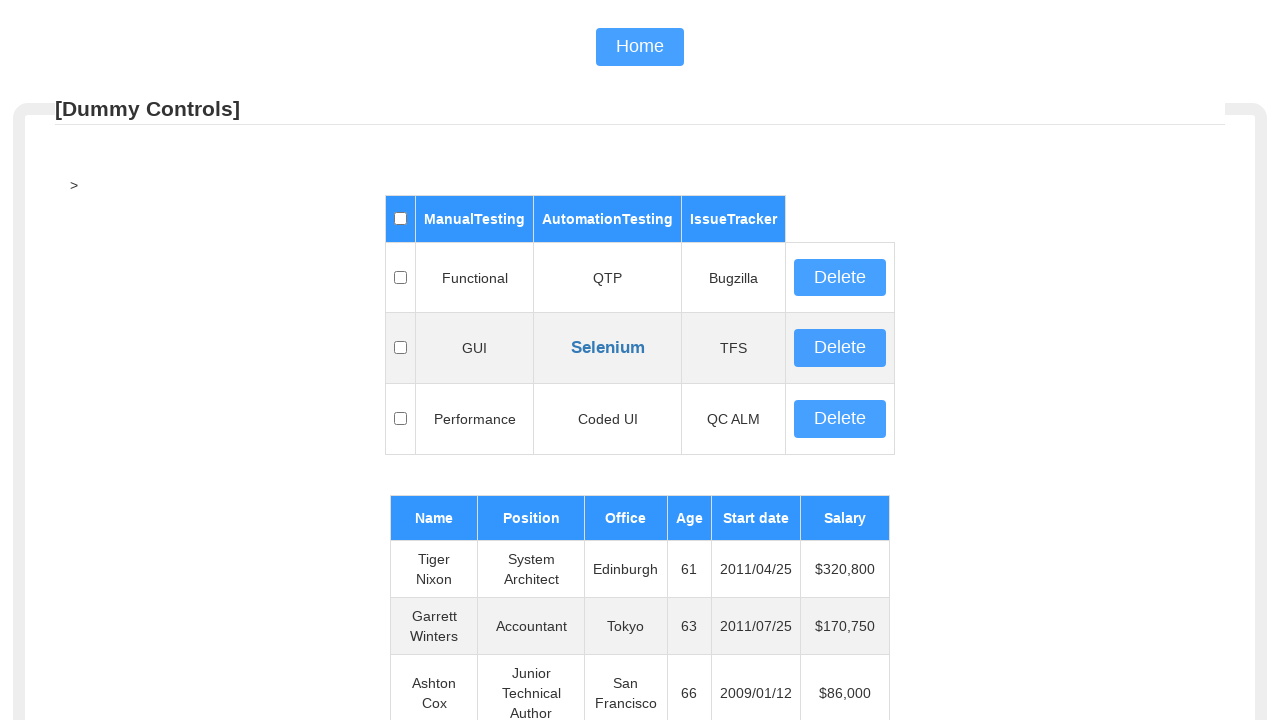

Navigated to web table demo page
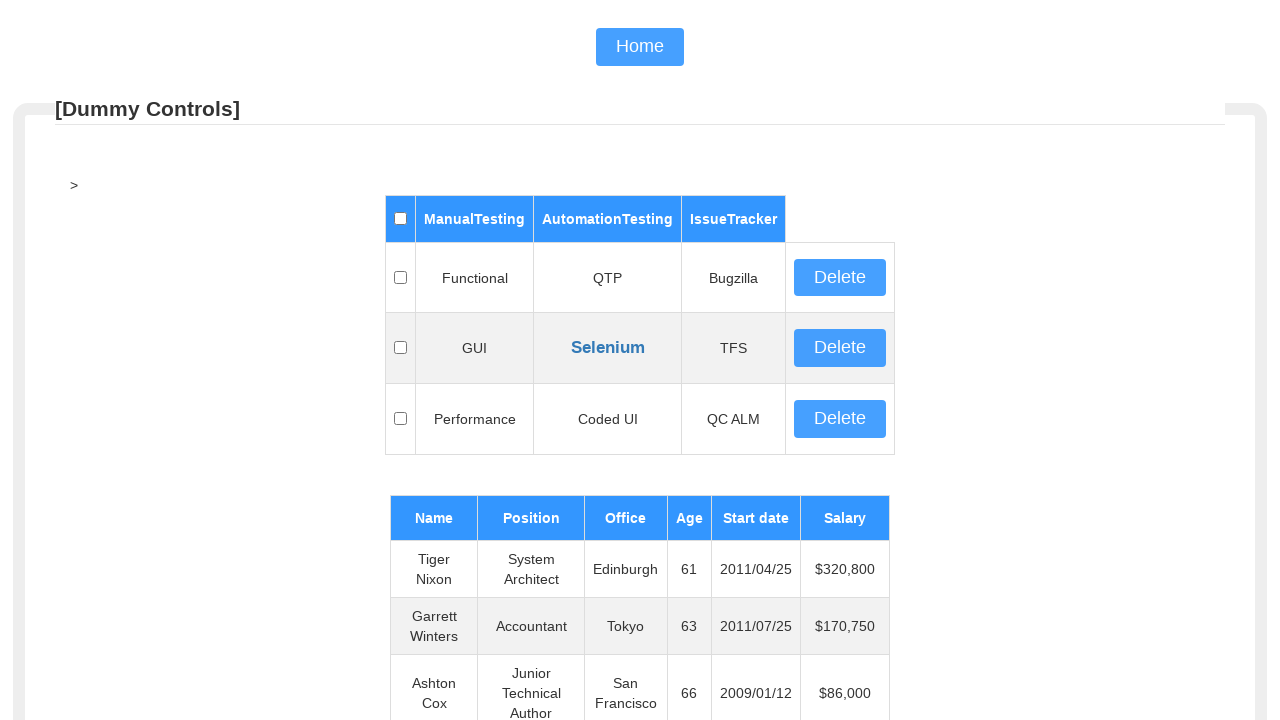

Located the web table element
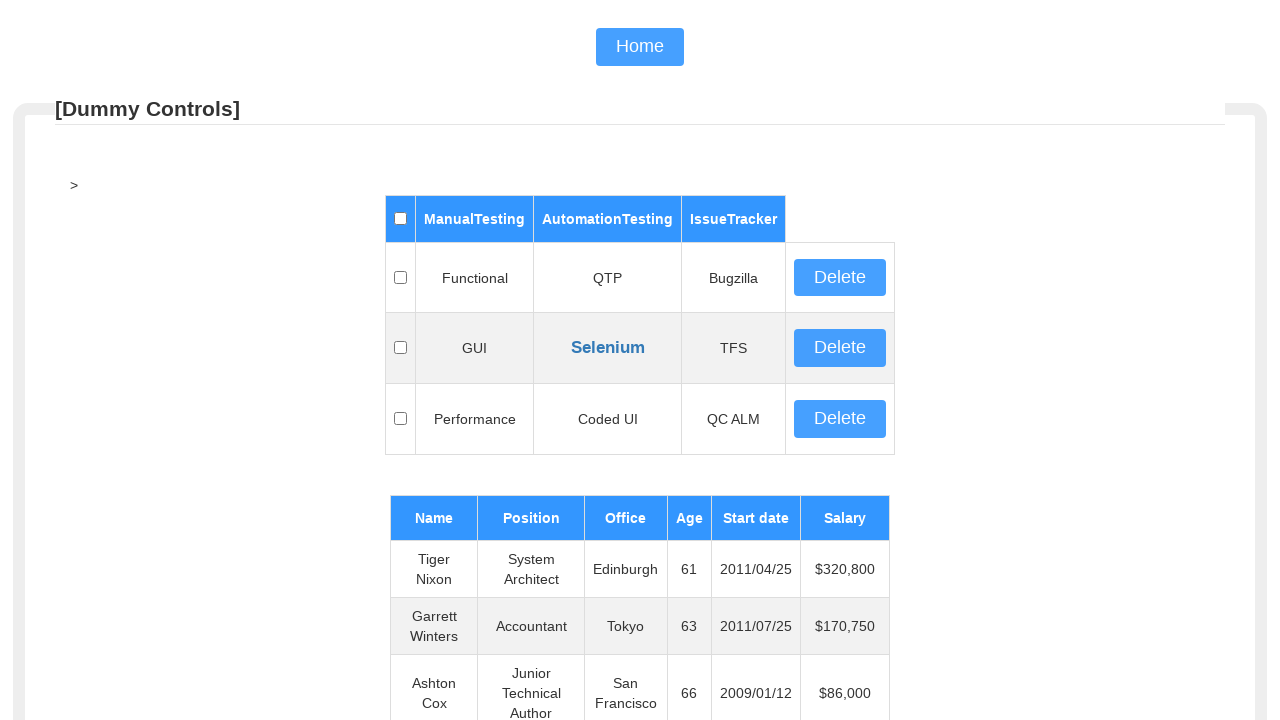

Located the table body
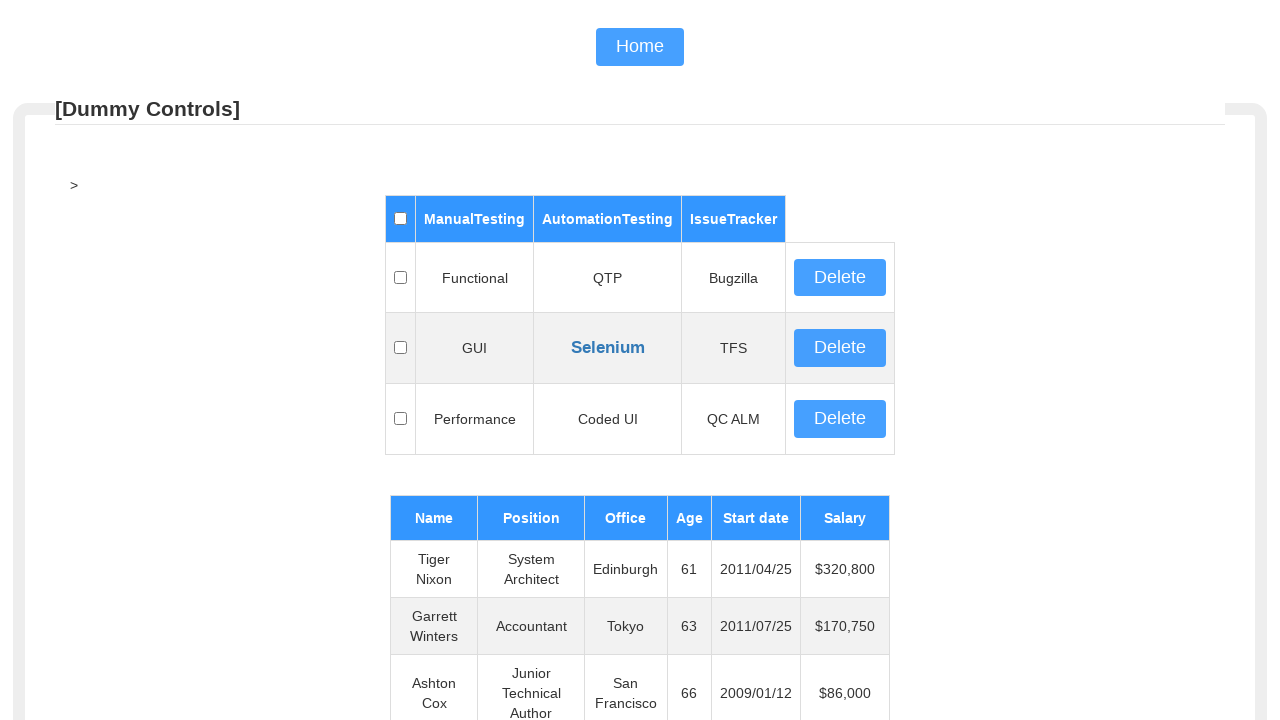

Located all table rows
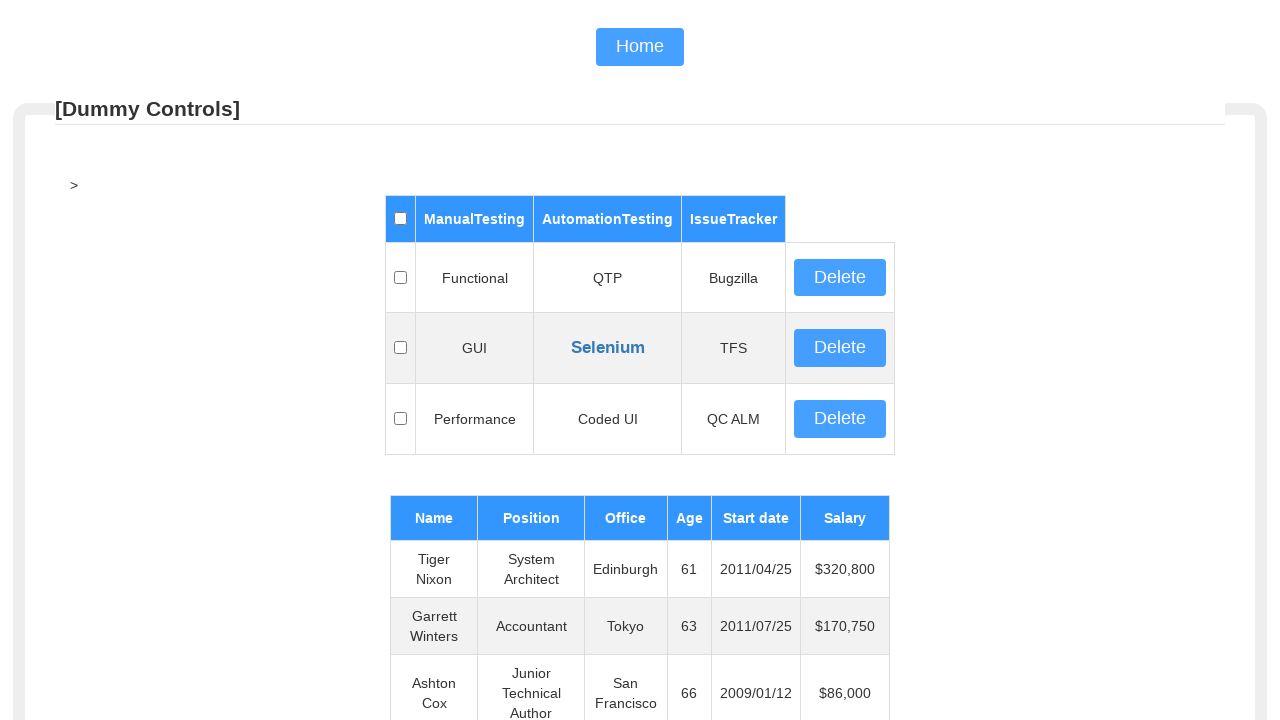

Retrieved table row count: 3 rows
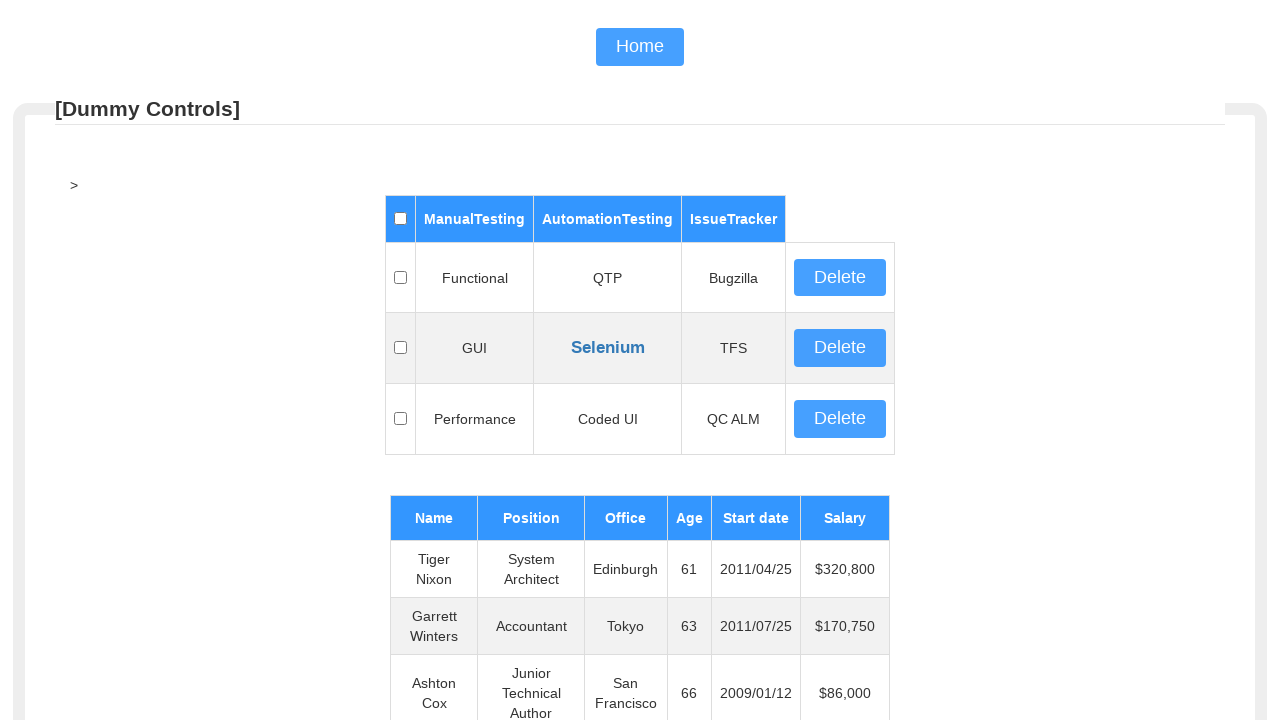

Located columns in row 0
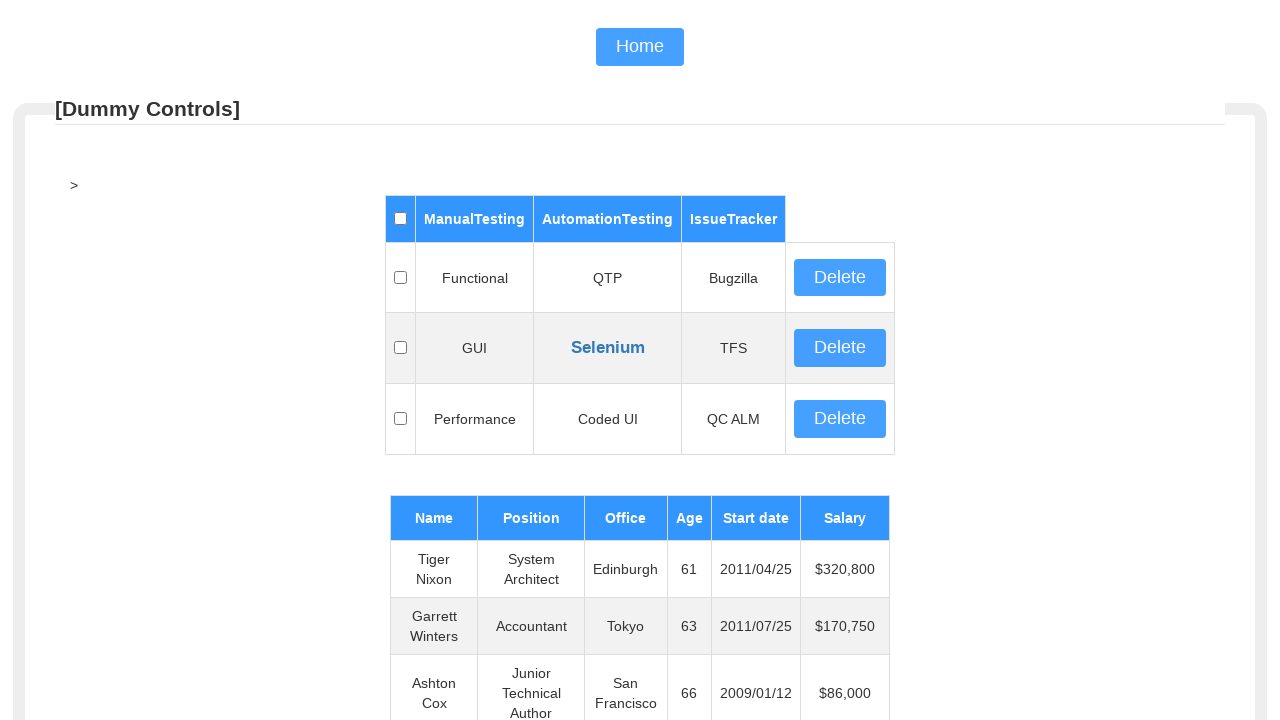

Retrieved column count for row 0: 5 columns
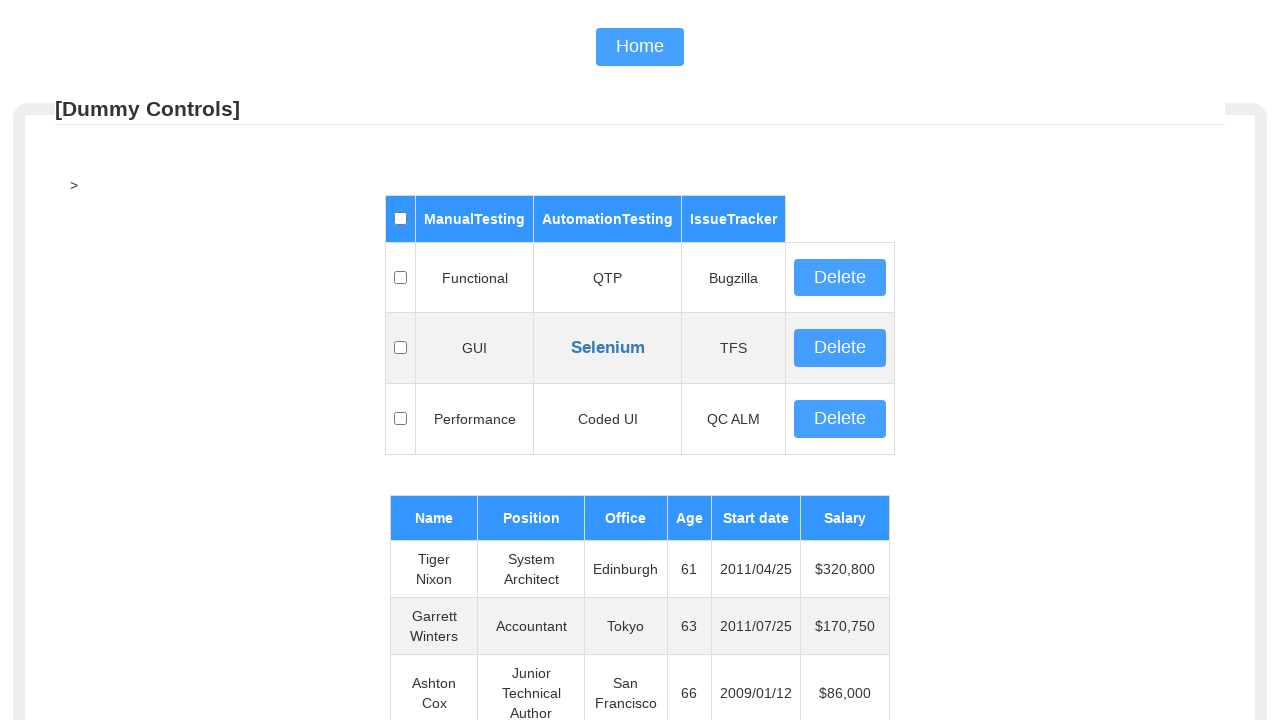

Retrieved text content from row 0, column 0: ''
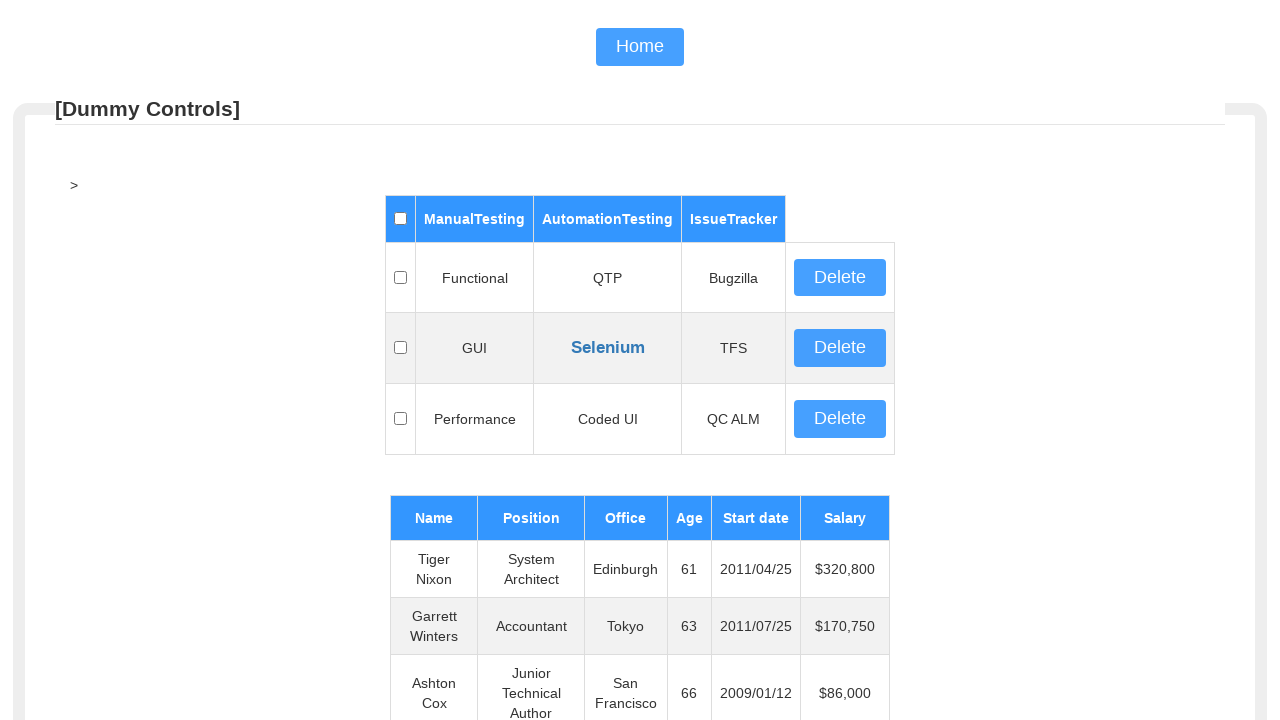

Retrieved text content from row 0, column 1: 'Functional'
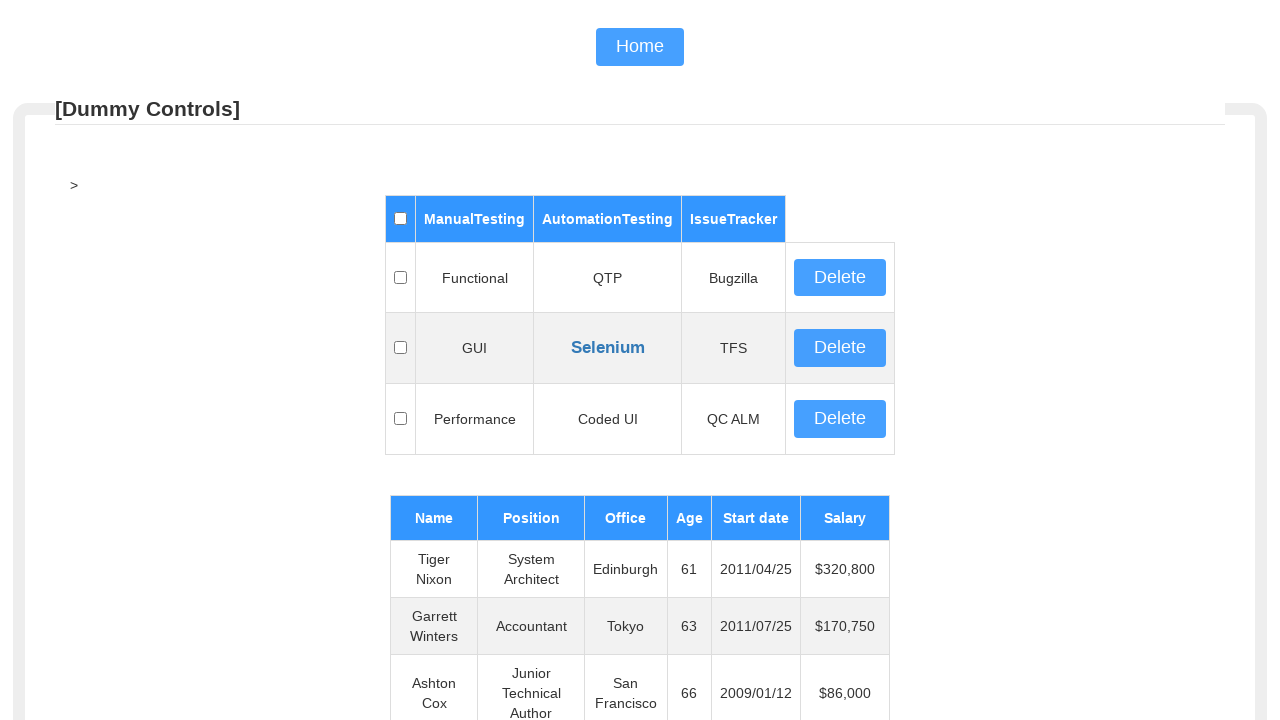

Retrieved text content from row 0, column 2: 'QTP'
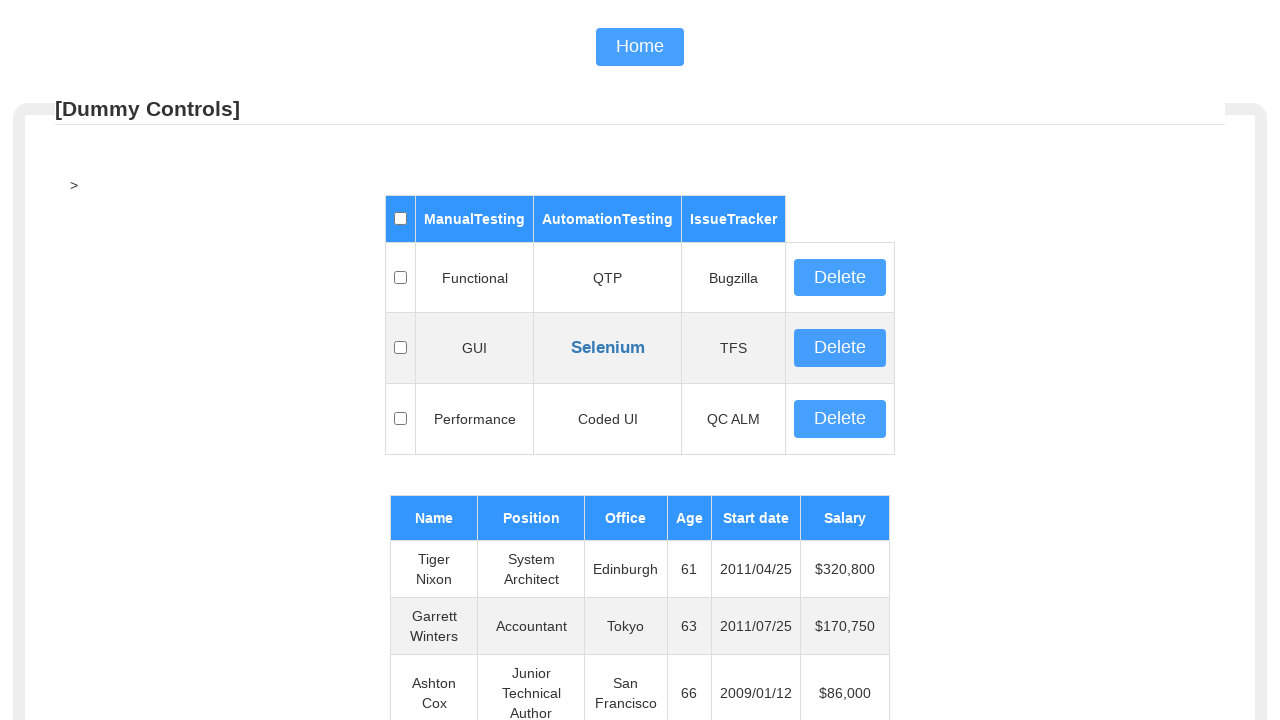

Retrieved text content from row 0, column 3: 'Bugzilla'
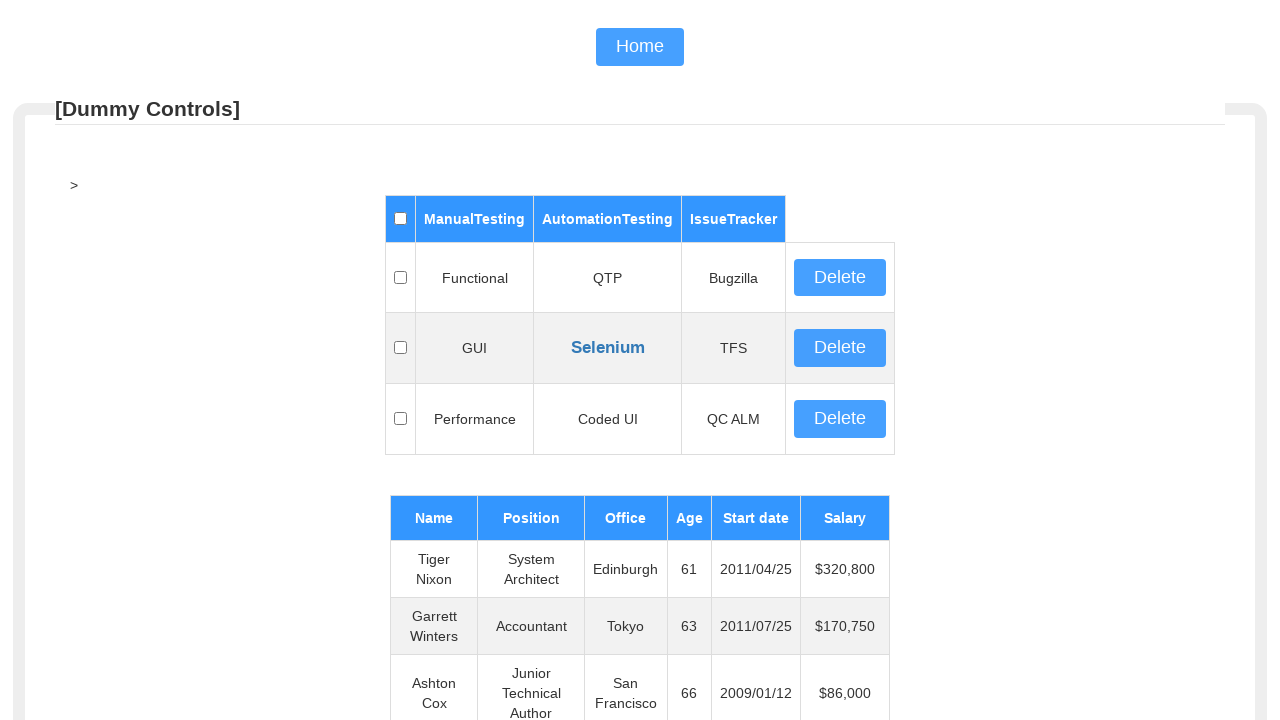

Retrieved text content from row 0, column 4: ''
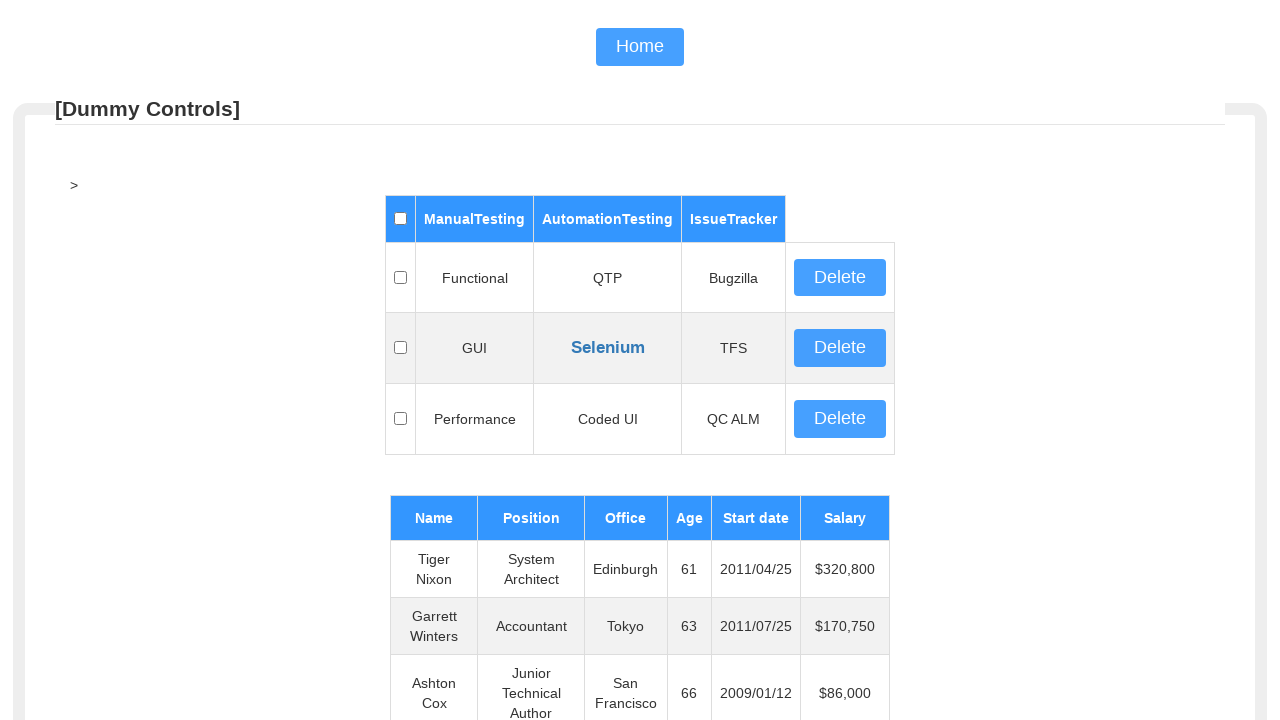

Located columns in row 1
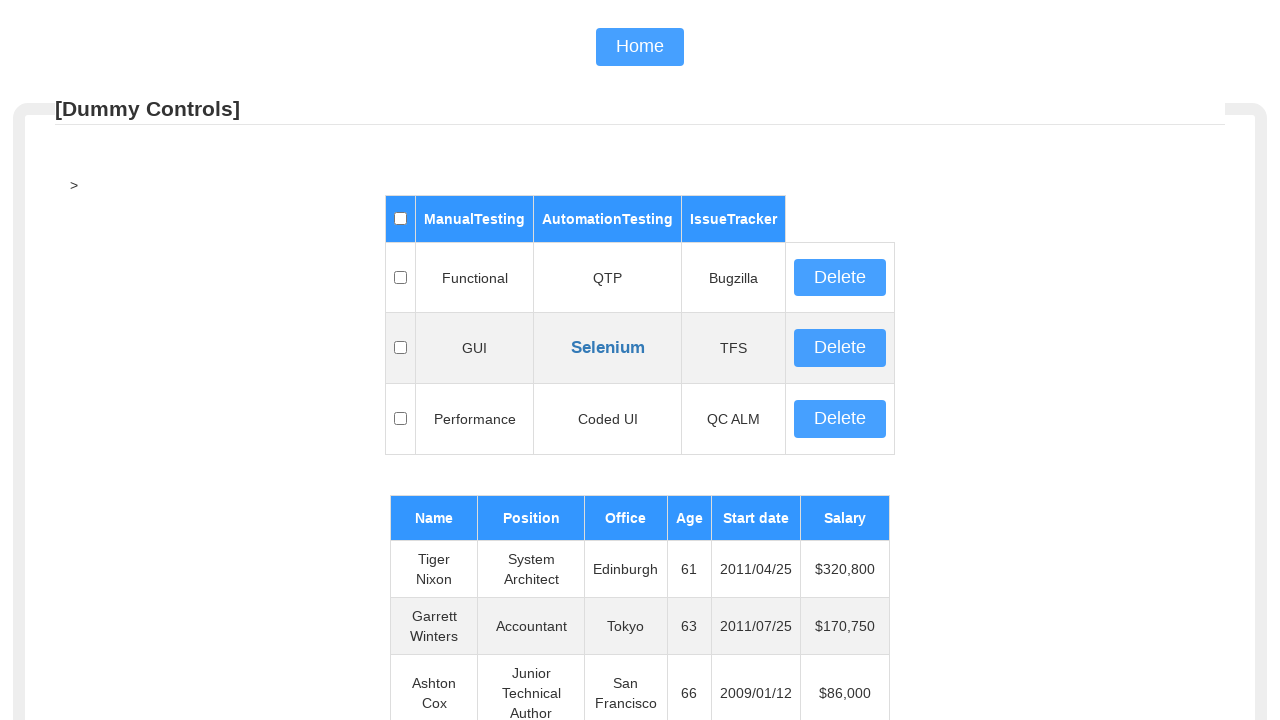

Retrieved column count for row 1: 5 columns
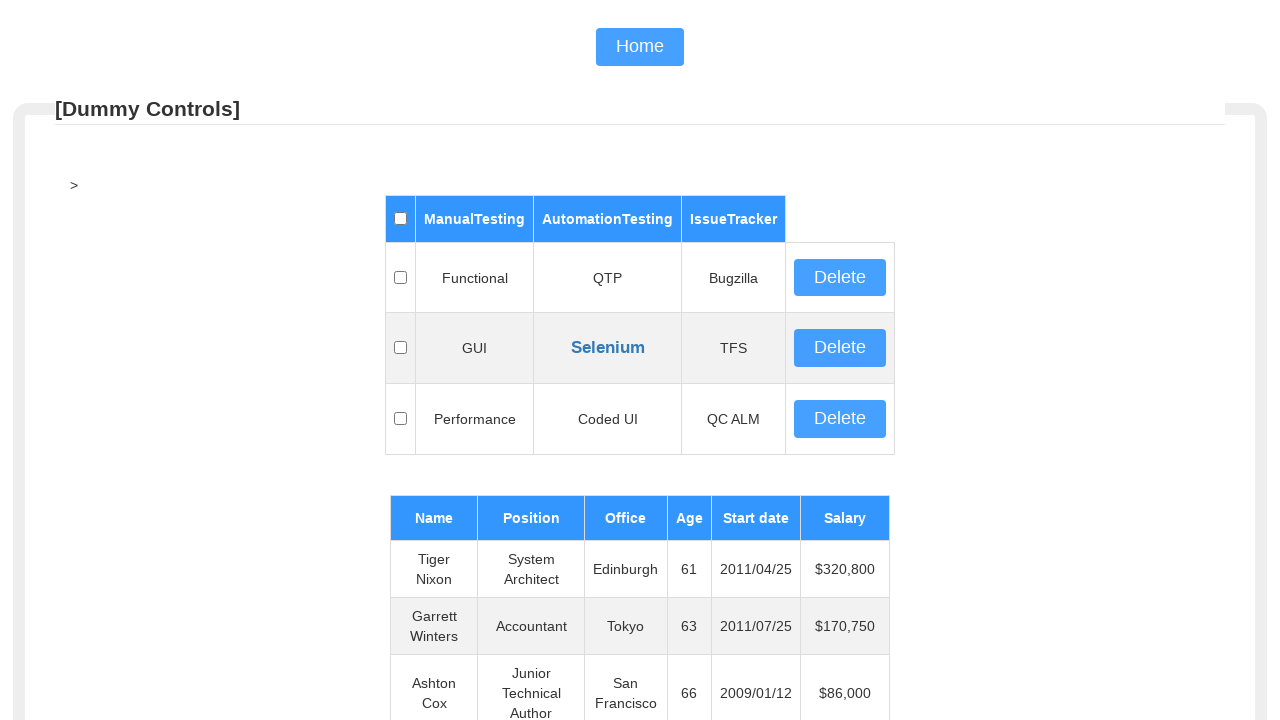

Retrieved text content from row 1, column 0: ''
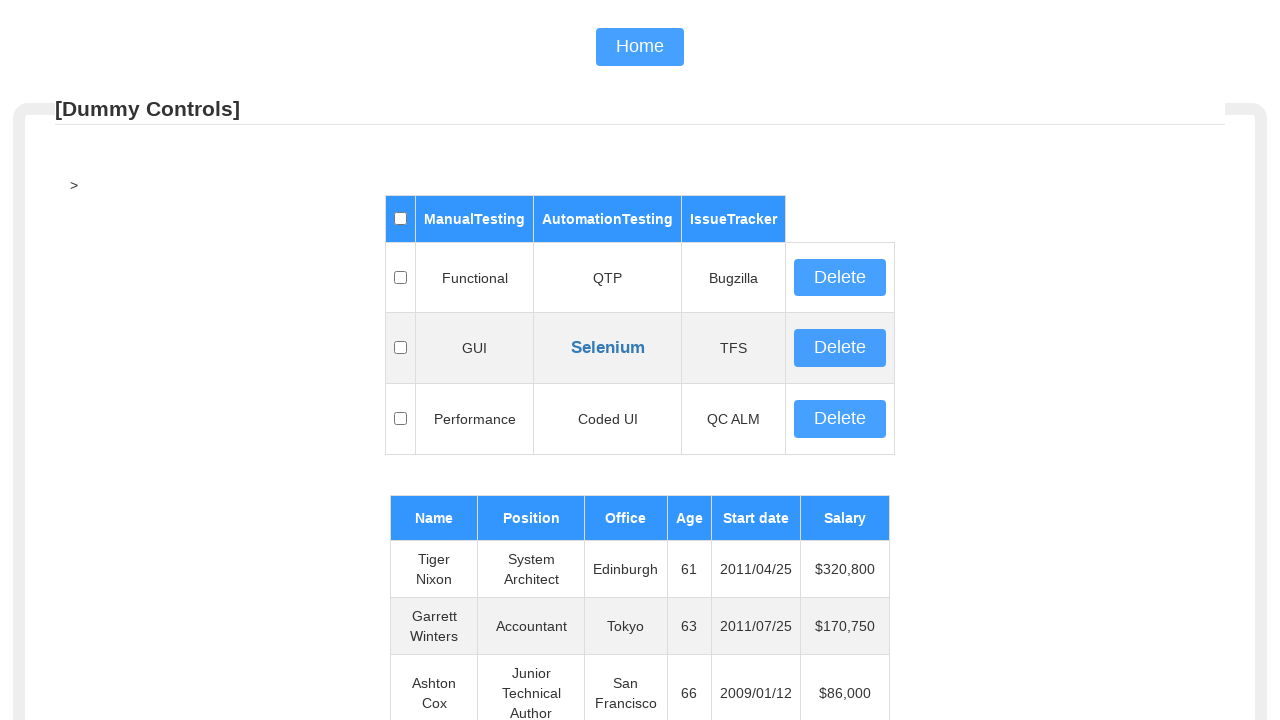

Retrieved text content from row 1, column 1: 'GUI'
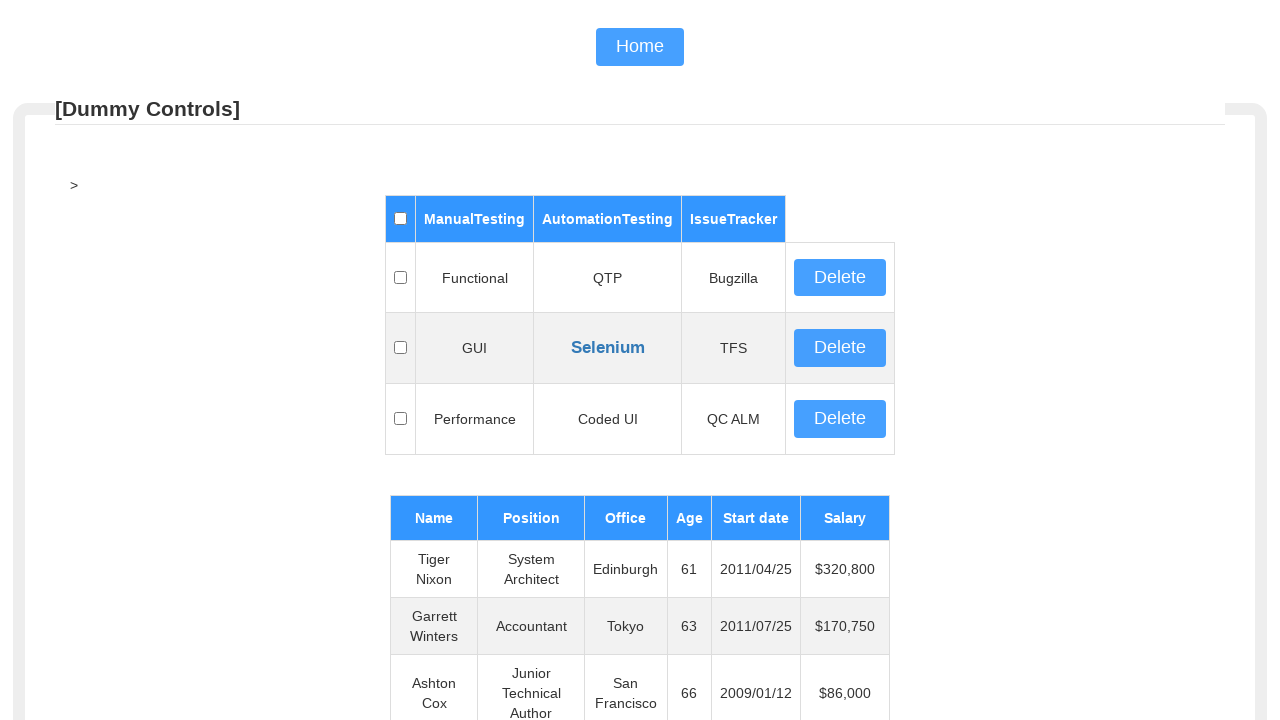

Retrieved text content from row 1, column 2: 'Selenium'
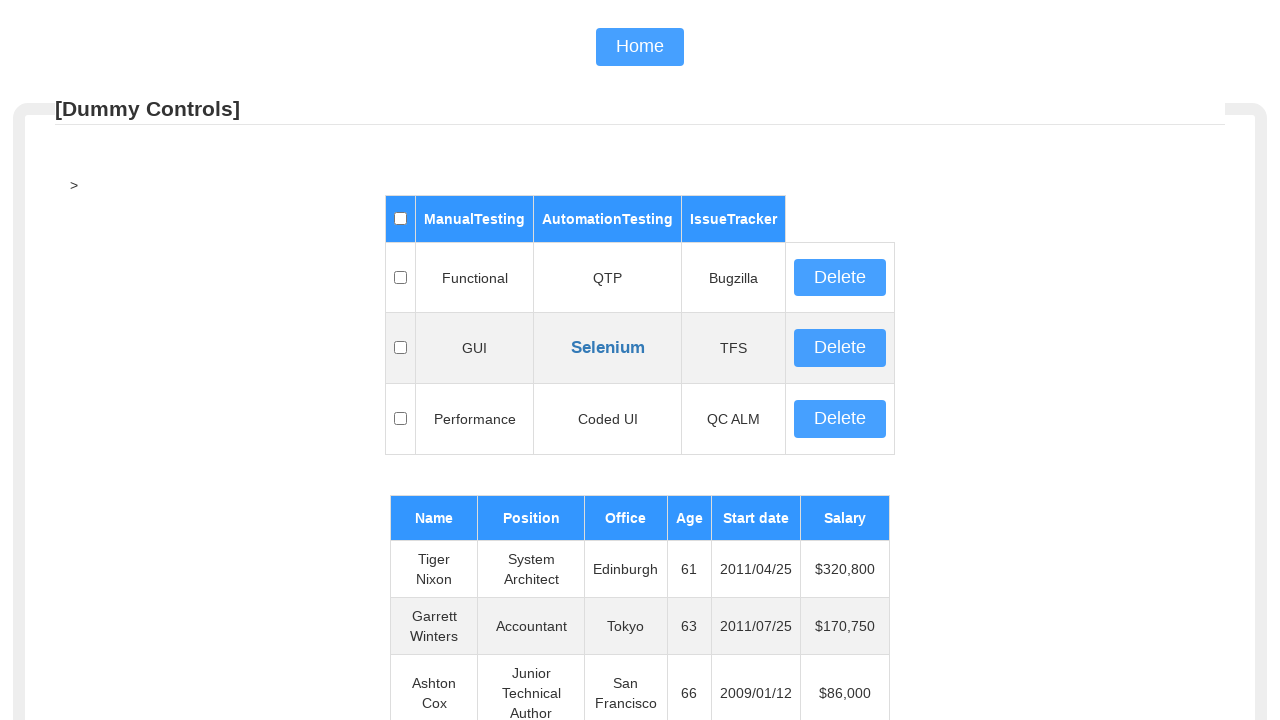

Retrieved text content from row 1, column 3: 'TFS'
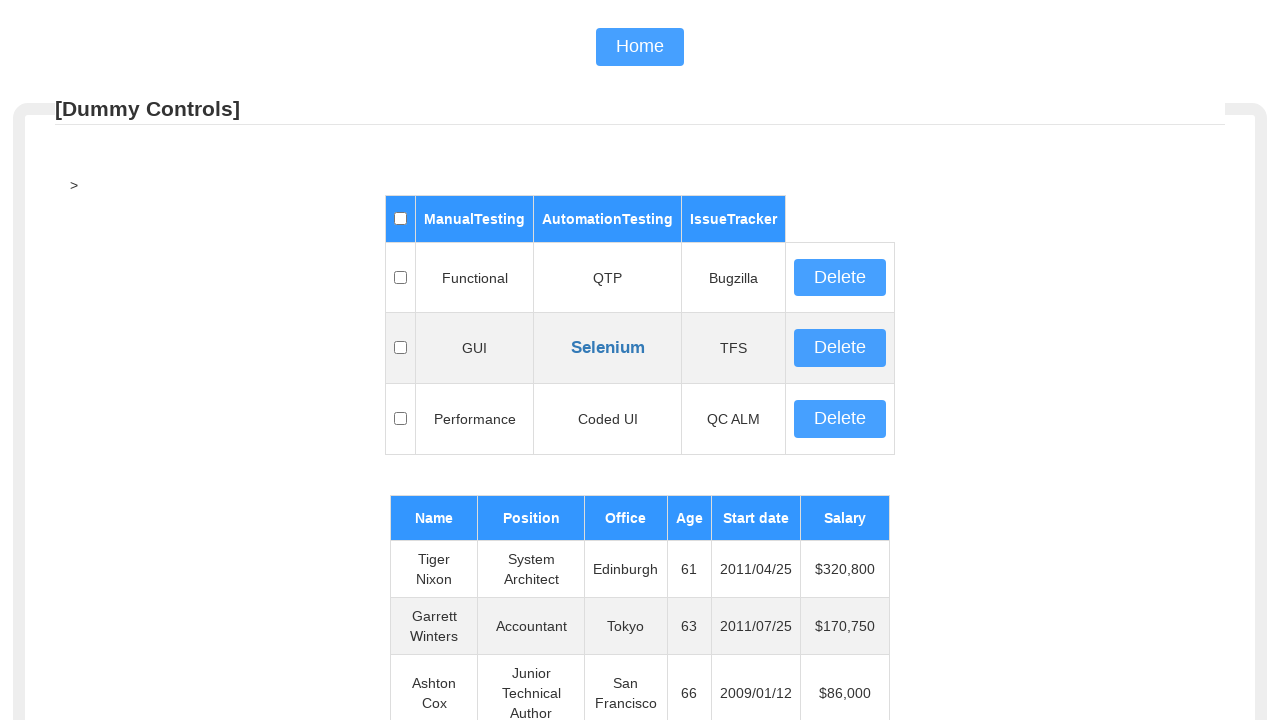

Found 'TFS' cell in the table
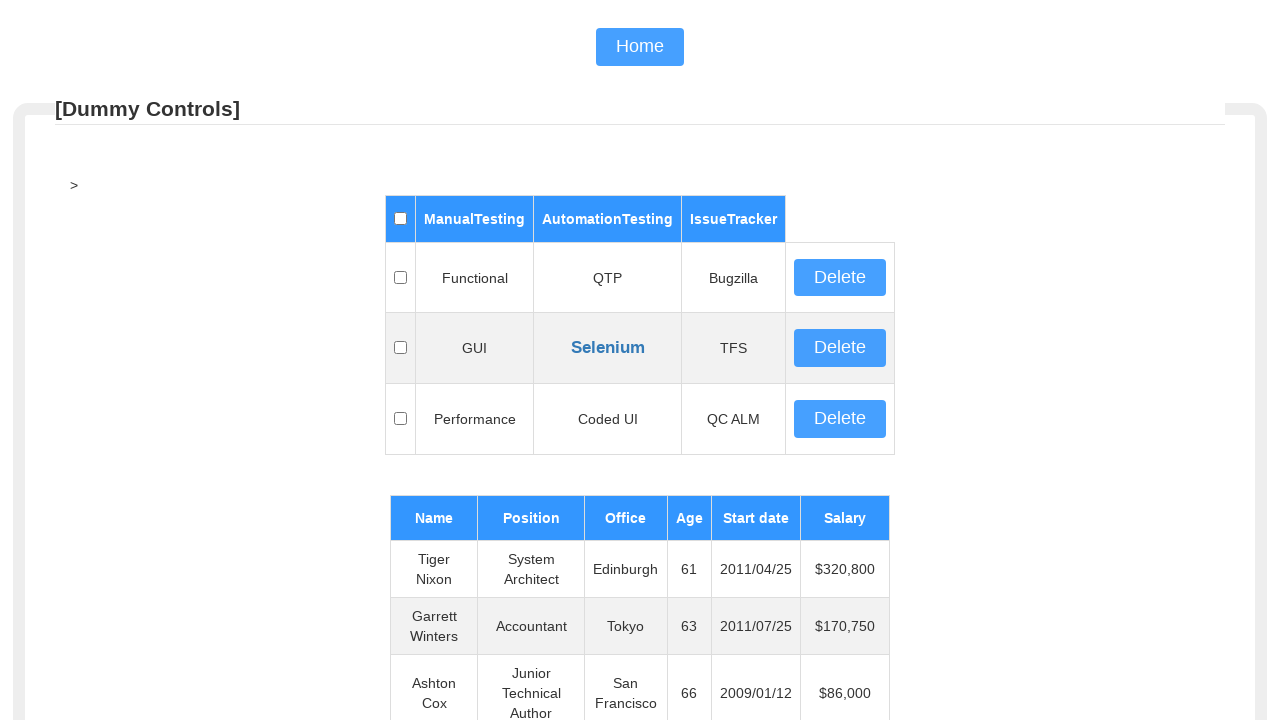

Clicked checkbox in first column of row 1 (TFS row) at (400, 348) on #table01 >> tbody >> tr >> nth=1 >> td >> nth=0
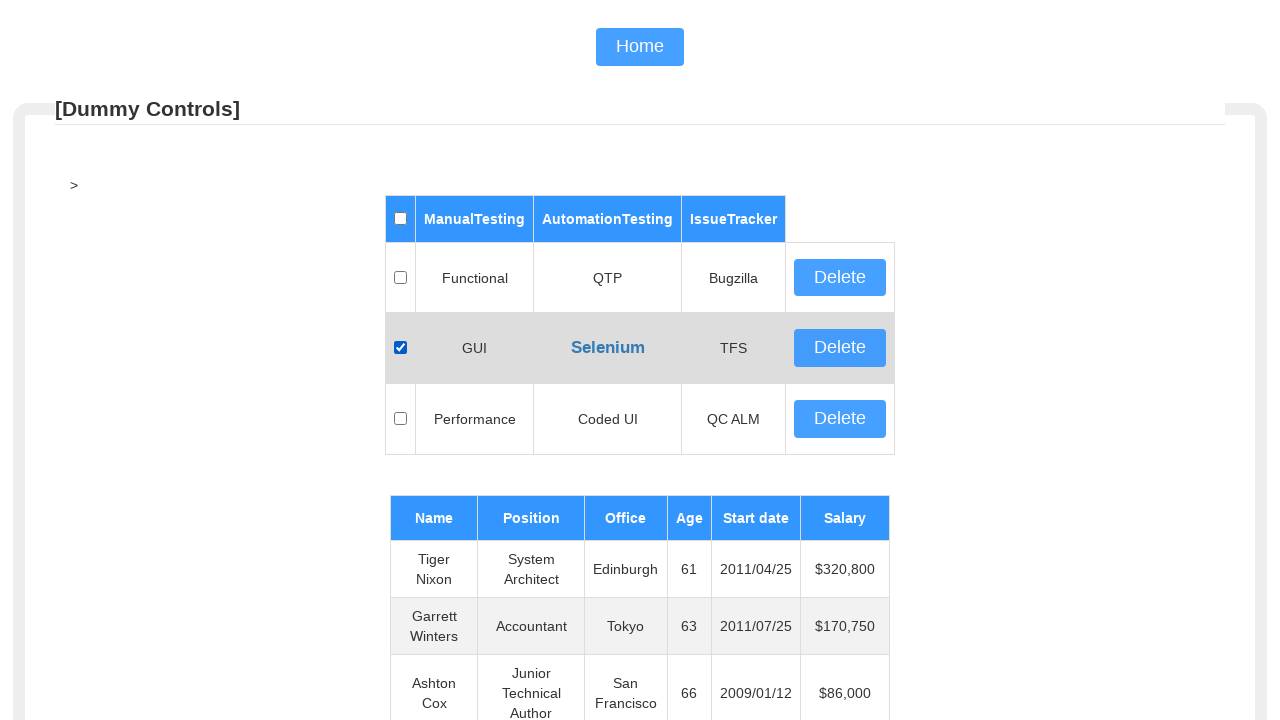

Located columns in row 2
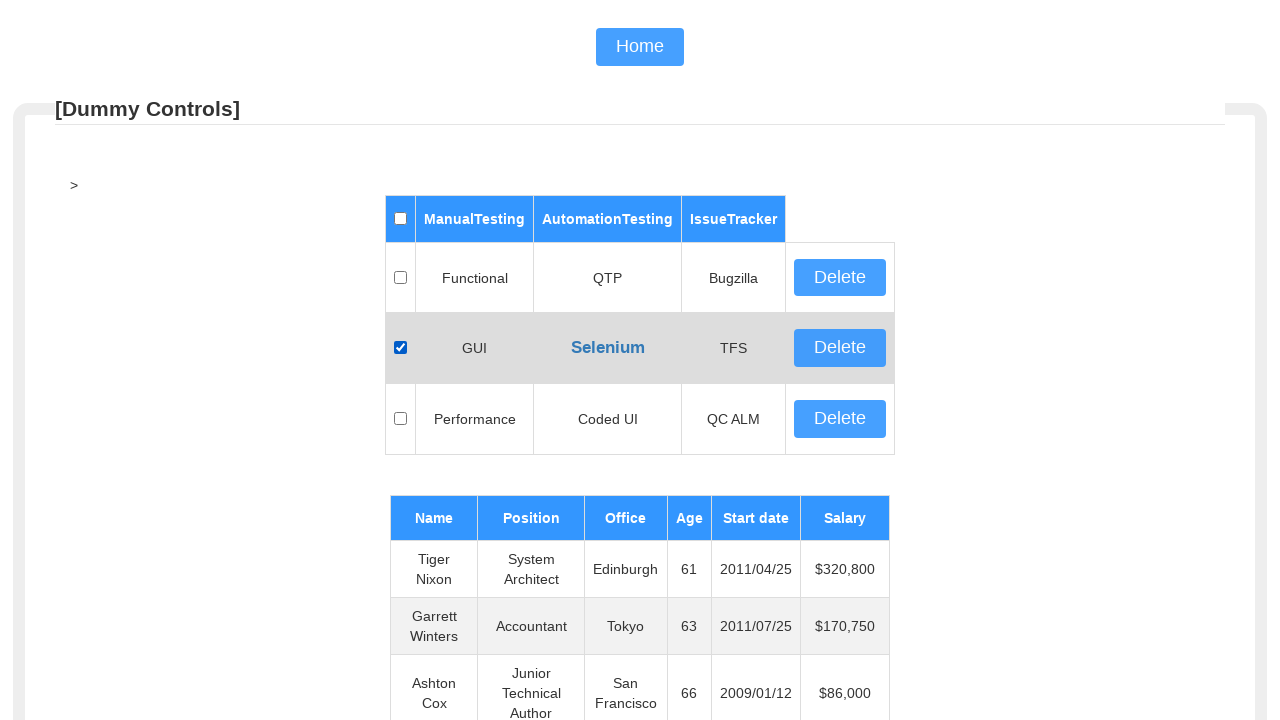

Retrieved column count for row 2: 5 columns
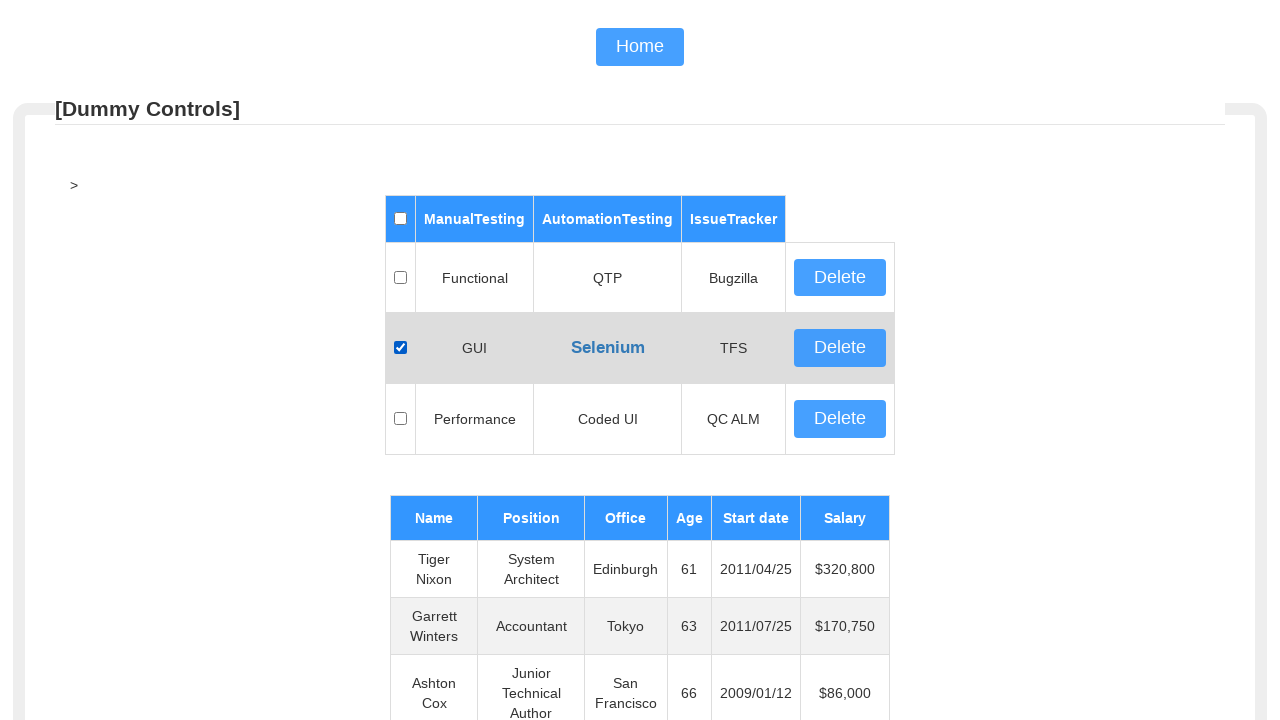

Retrieved text content from row 2, column 0: ''
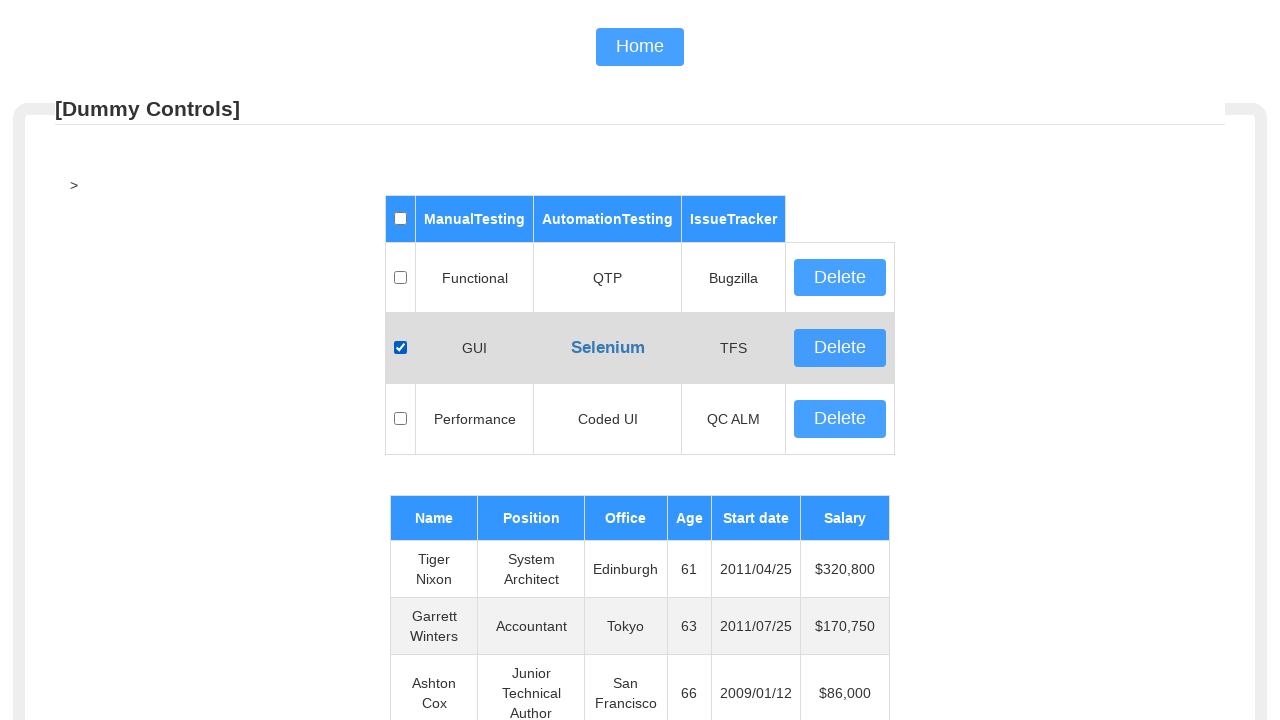

Retrieved text content from row 2, column 1: 'Performance'
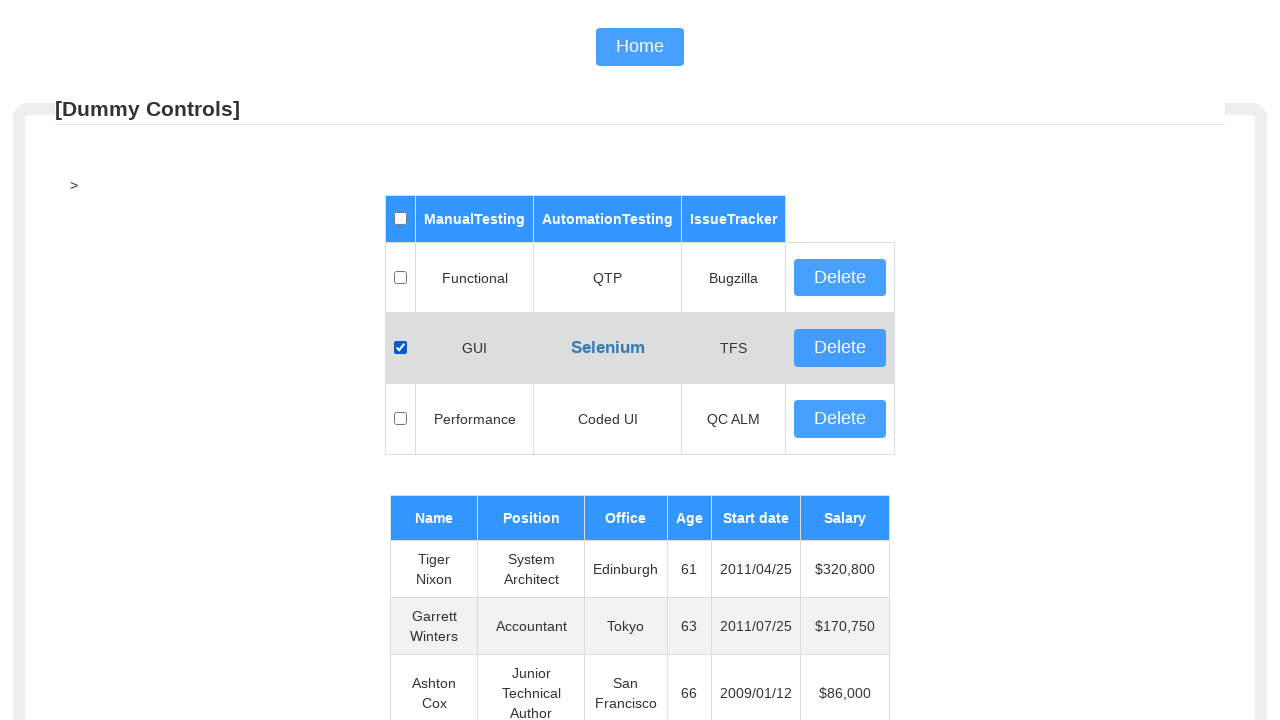

Retrieved text content from row 2, column 2: 'Coded UI'
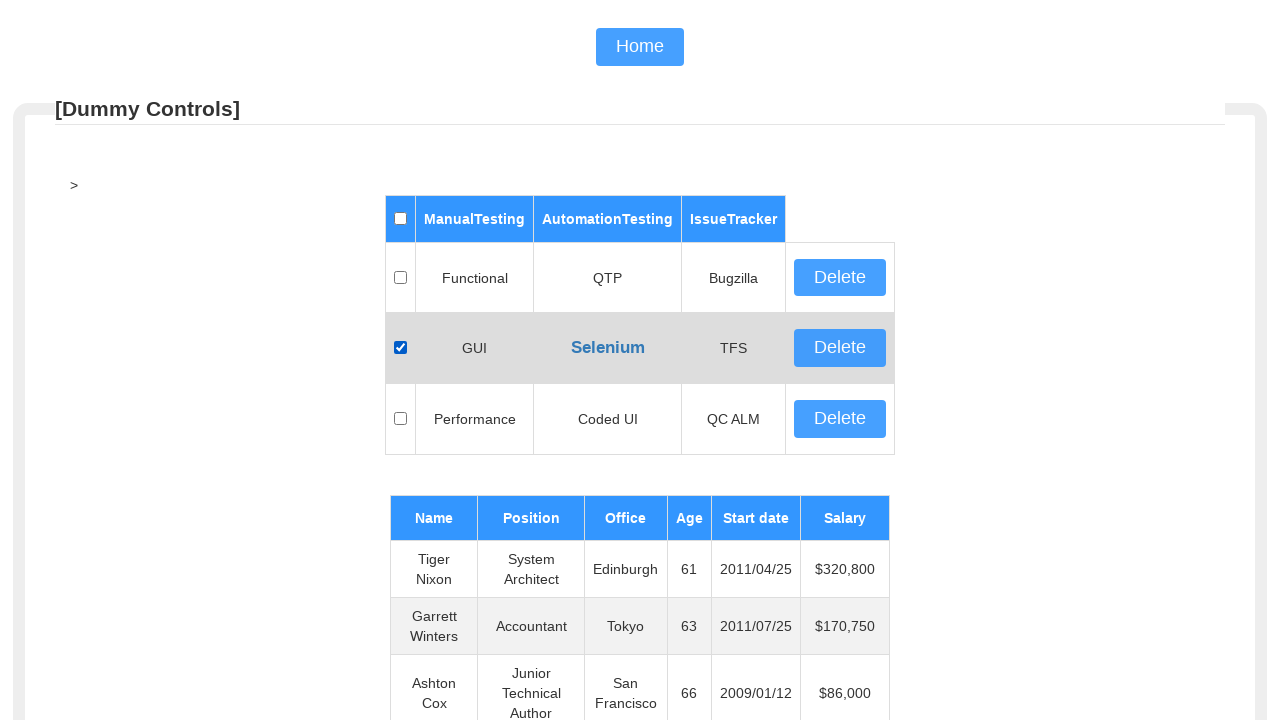

Retrieved text content from row 2, column 3: 'QC ALM'
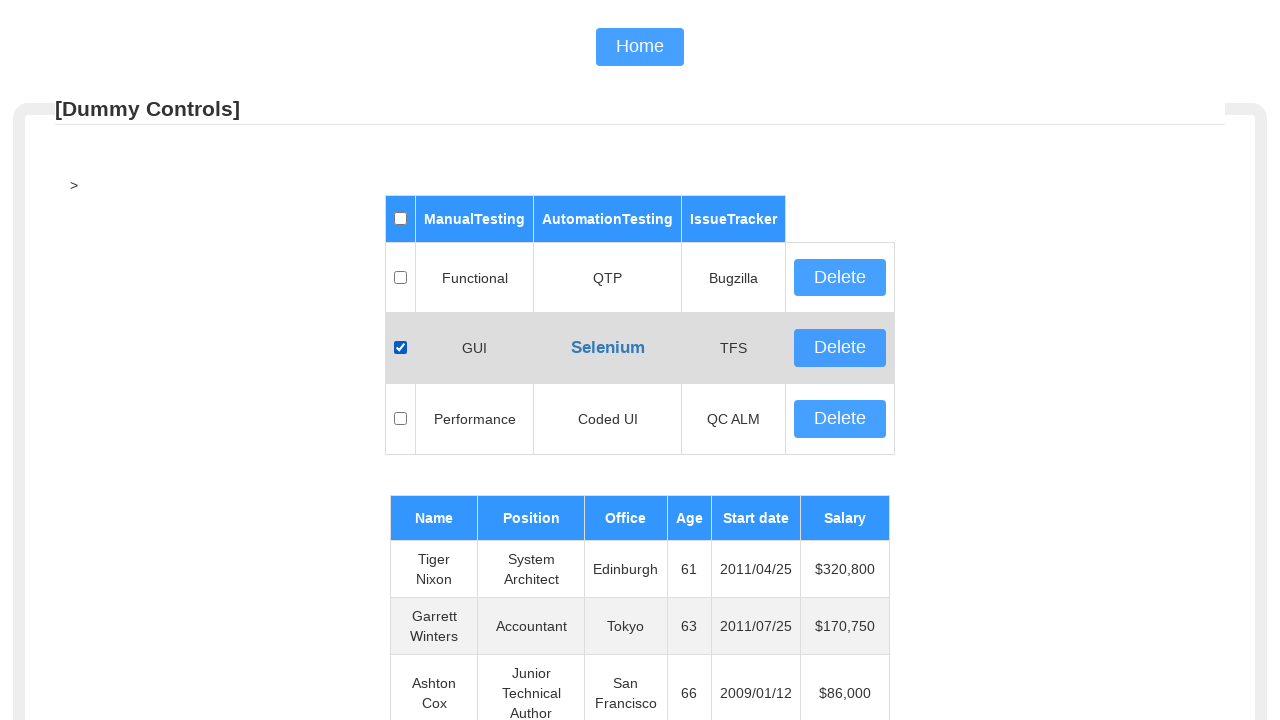

Retrieved text content from row 2, column 4: ''
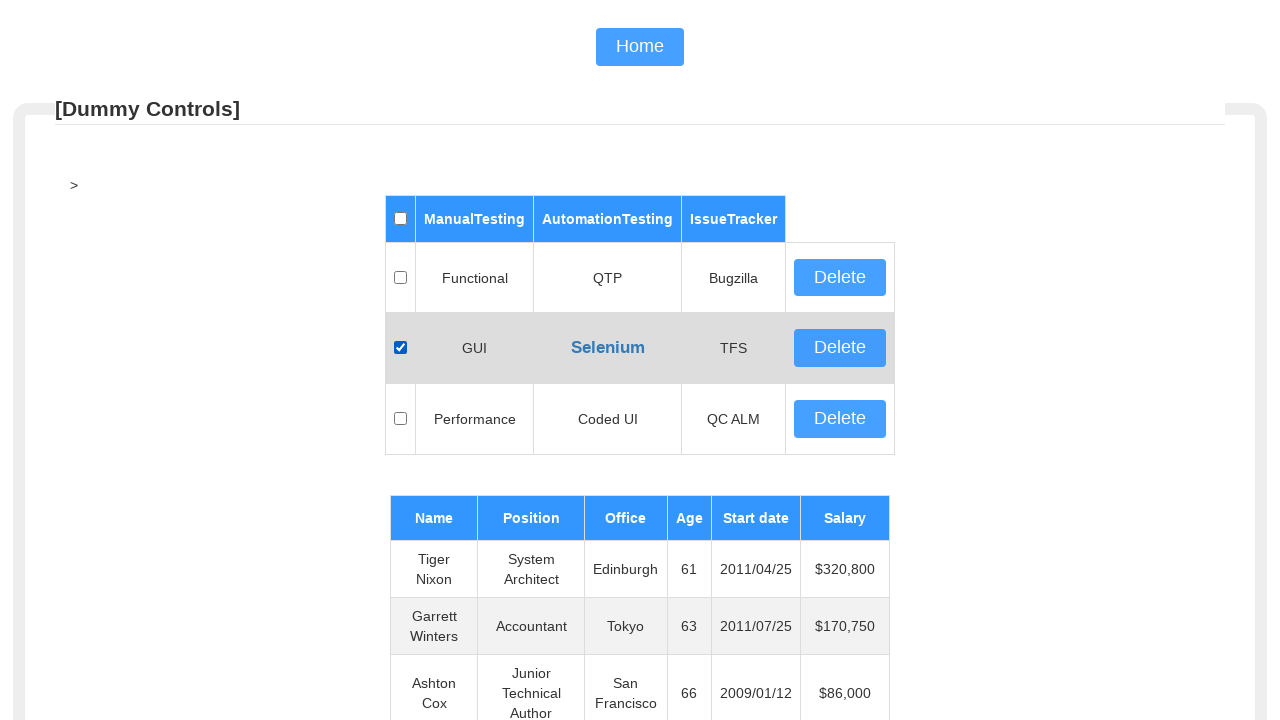

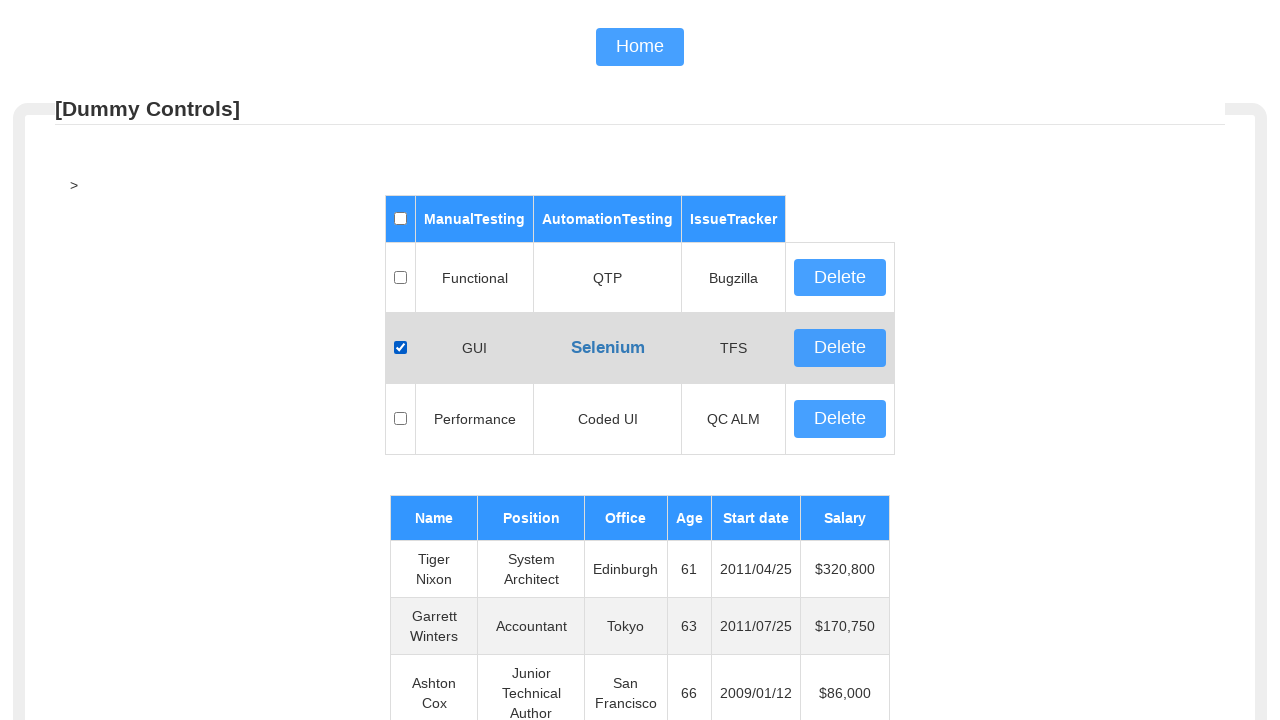